Tests window handling functionality by clicking a button that opens new windows, switching between windows to fill form fields in each, and then closing the secondary windows before returning to the main window.

Starting URL: https://www.hyrtutorials.com/p/window-handles-practice.html

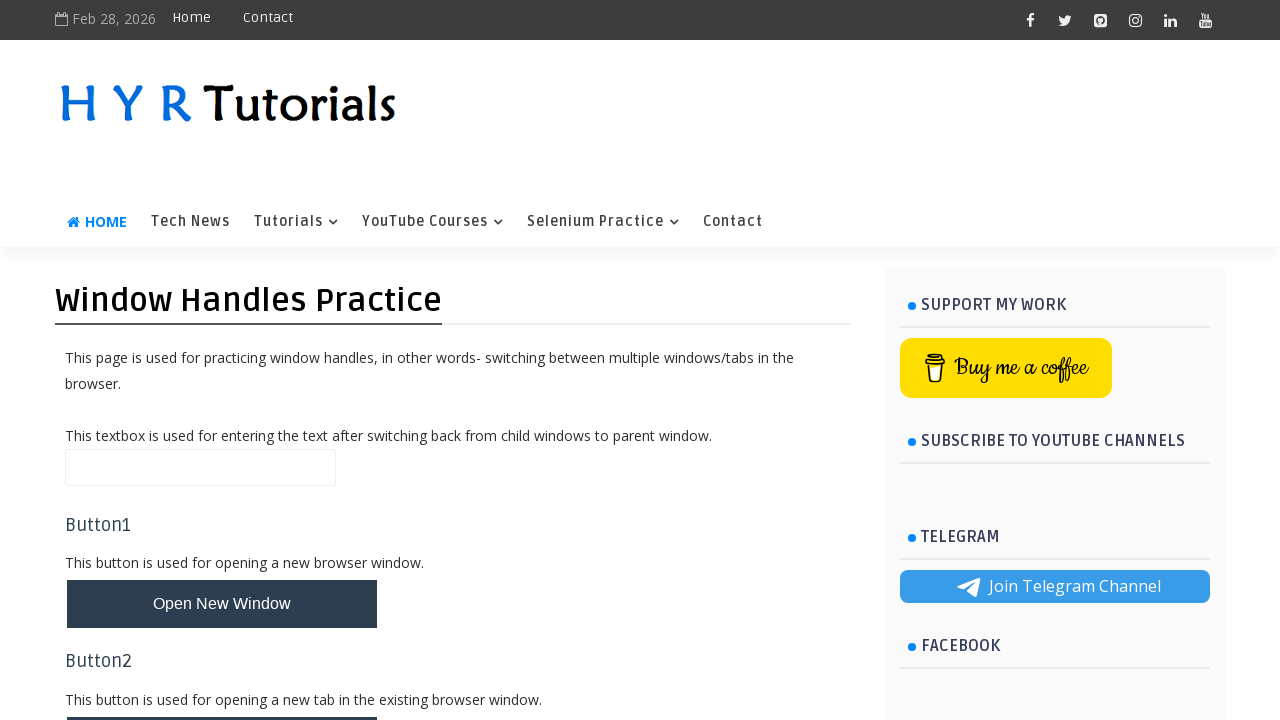

Clicked button to open new windows at (222, 361) on #newWindowsBtn
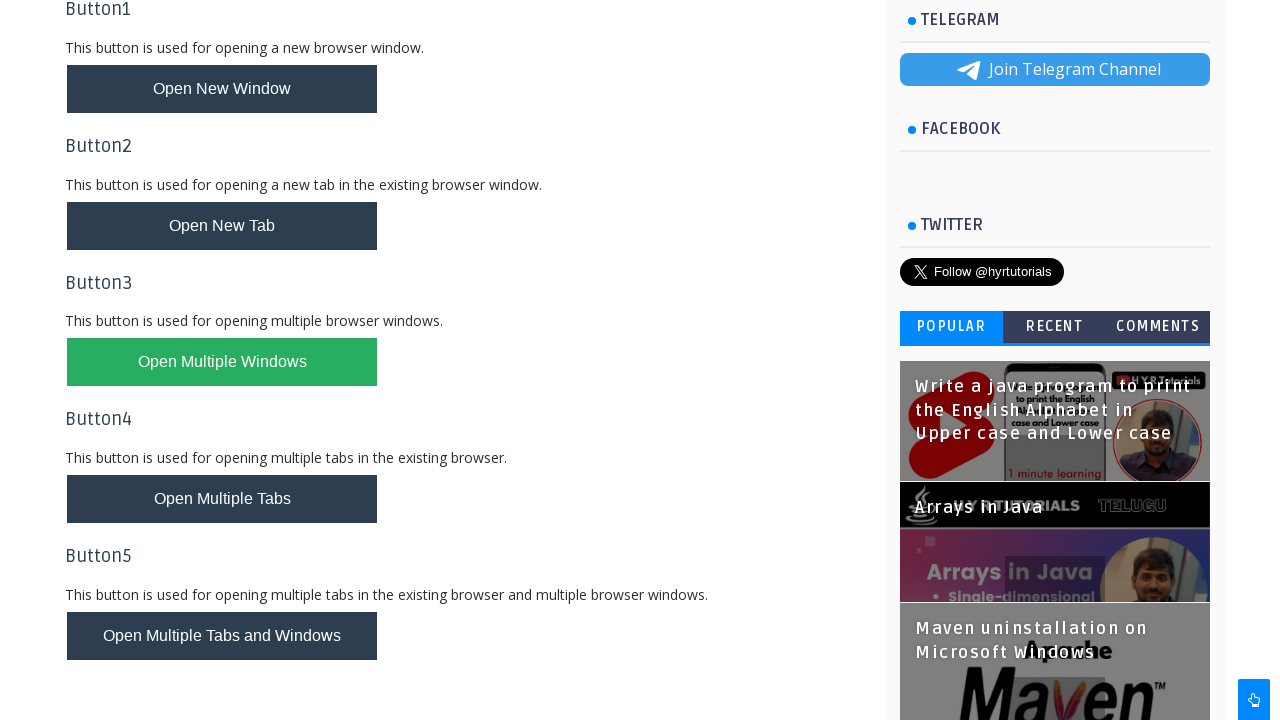

Captured first new page object
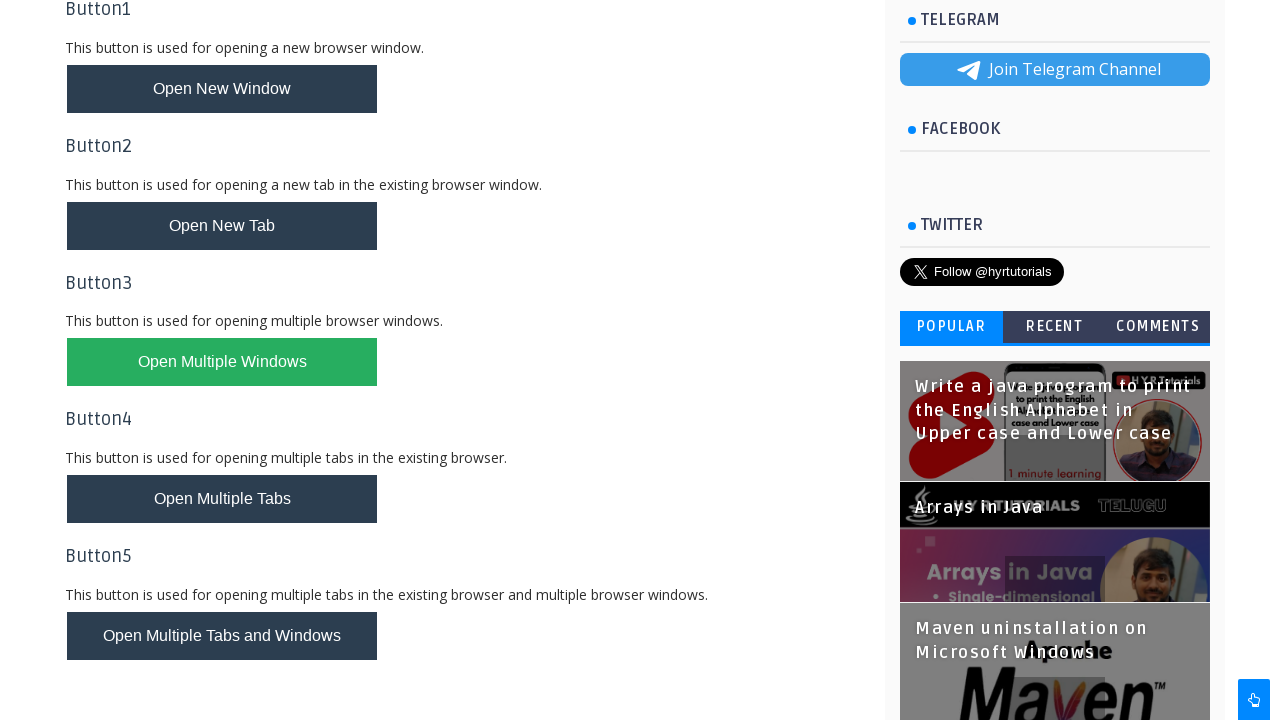

First new window loaded completely
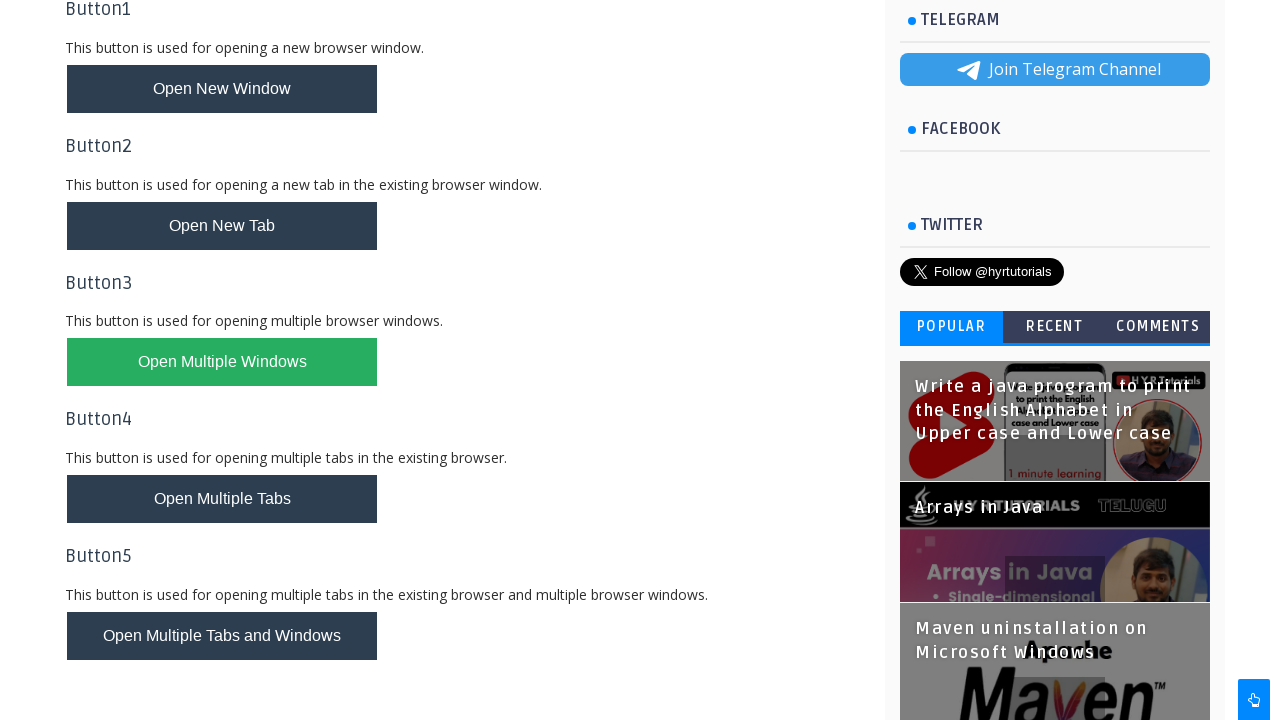

Filled name field with 'Davis' in first new window on (//input[@name='name'])[1]
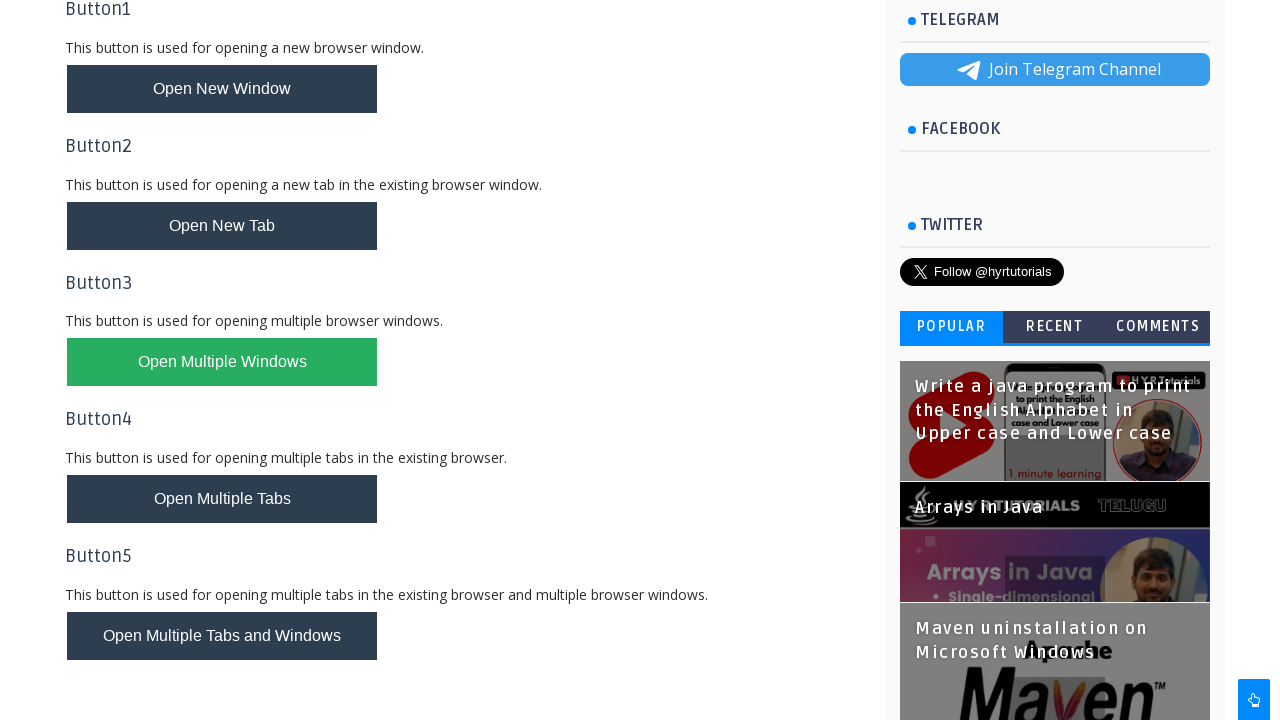

Closed first new window
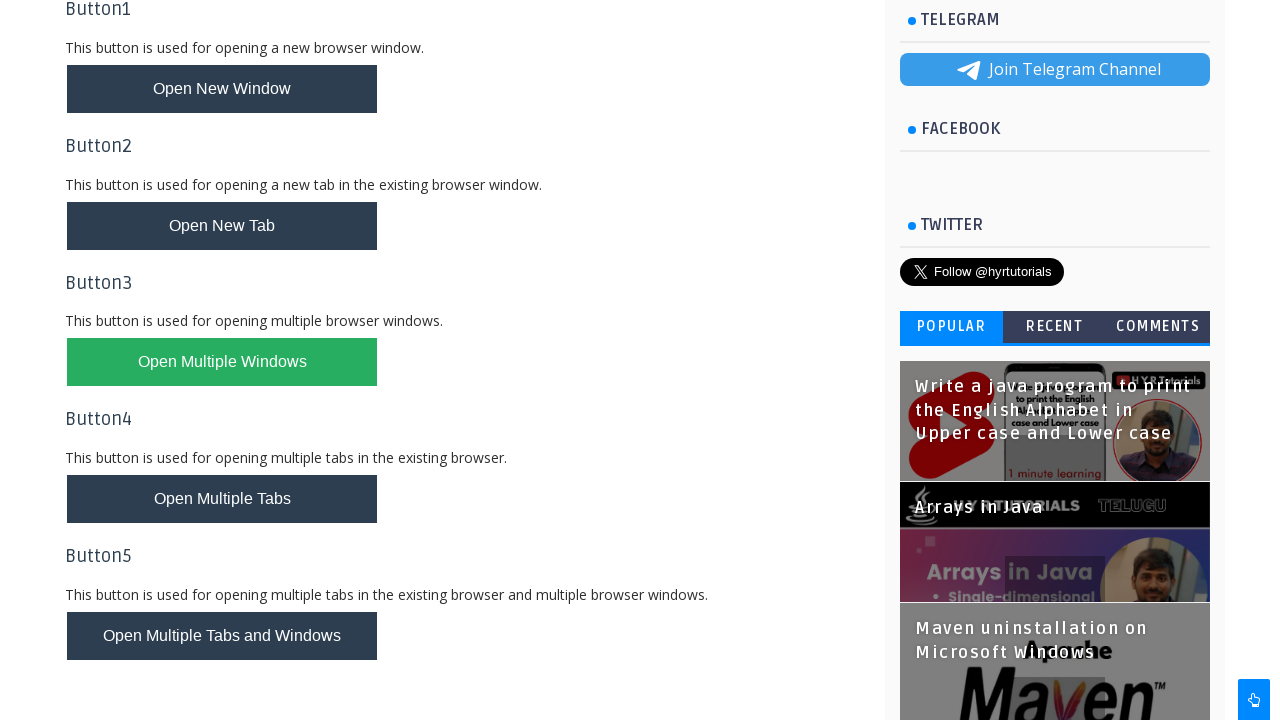

Retrieved all pages from context
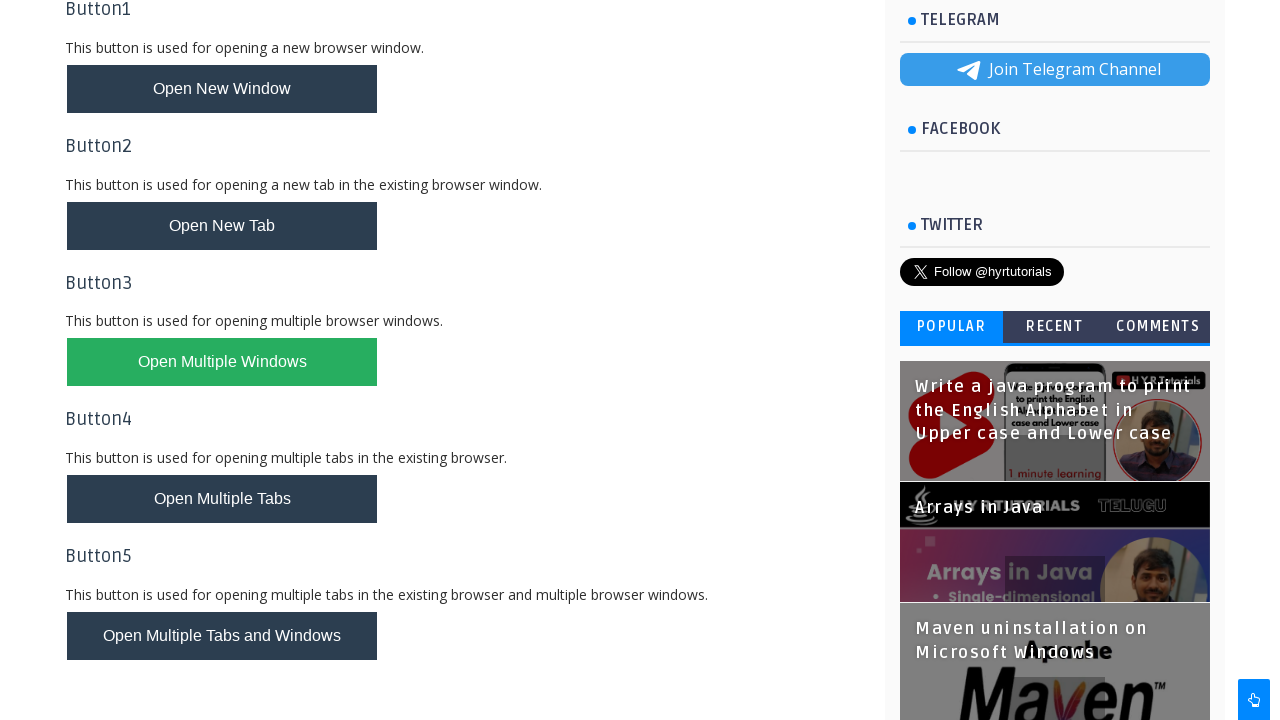

Filled firstName field with 'olla' in second new window on #firstName
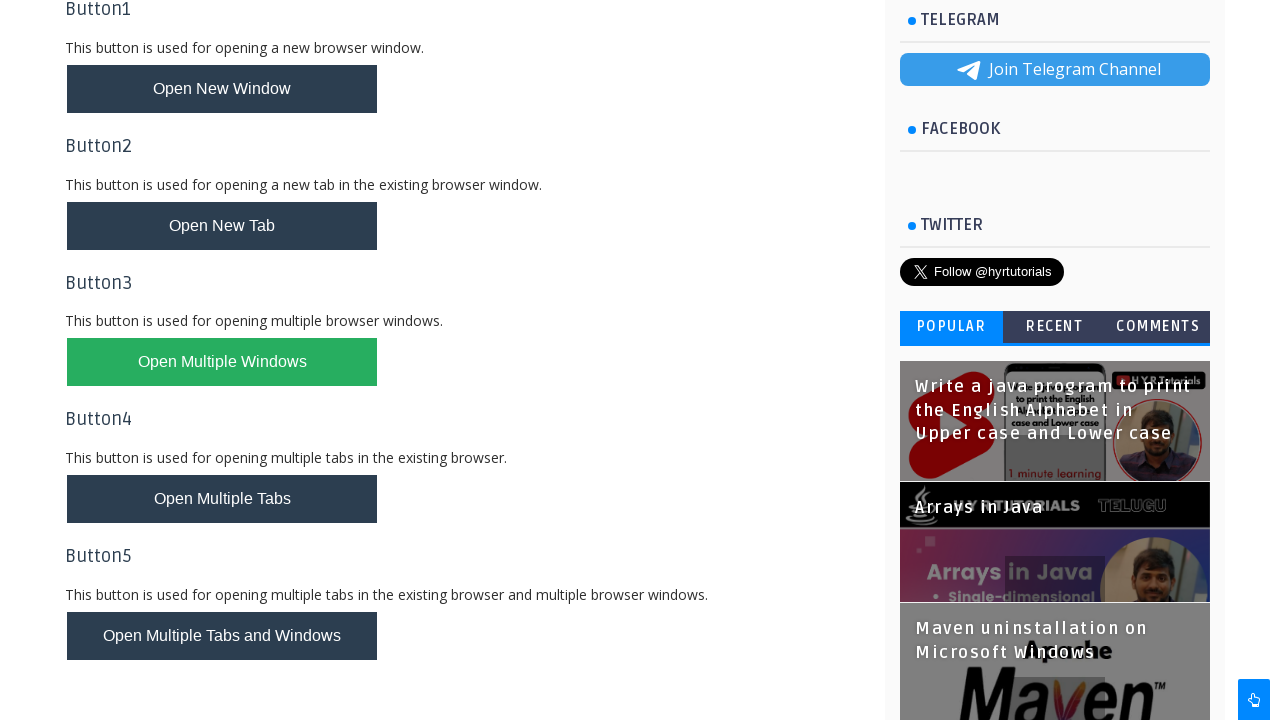

Closed second new window
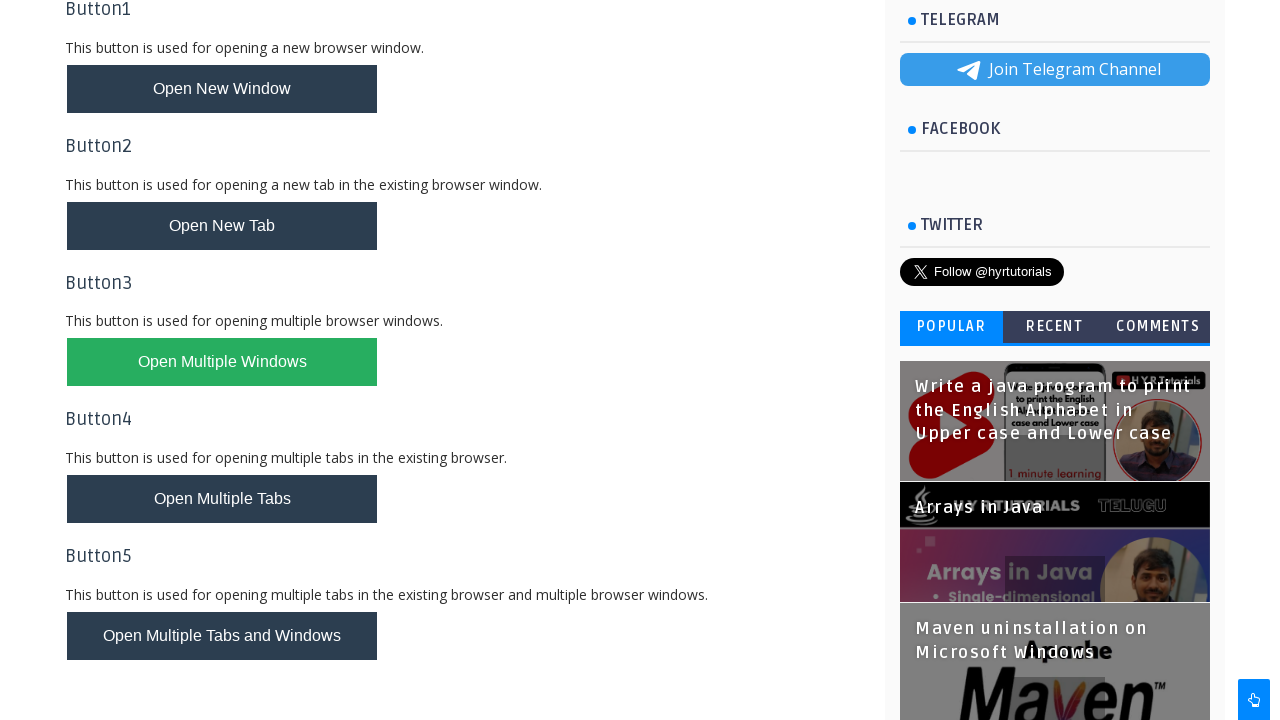

Filled name field with 'DO WE MADE IT?' in main window on #name
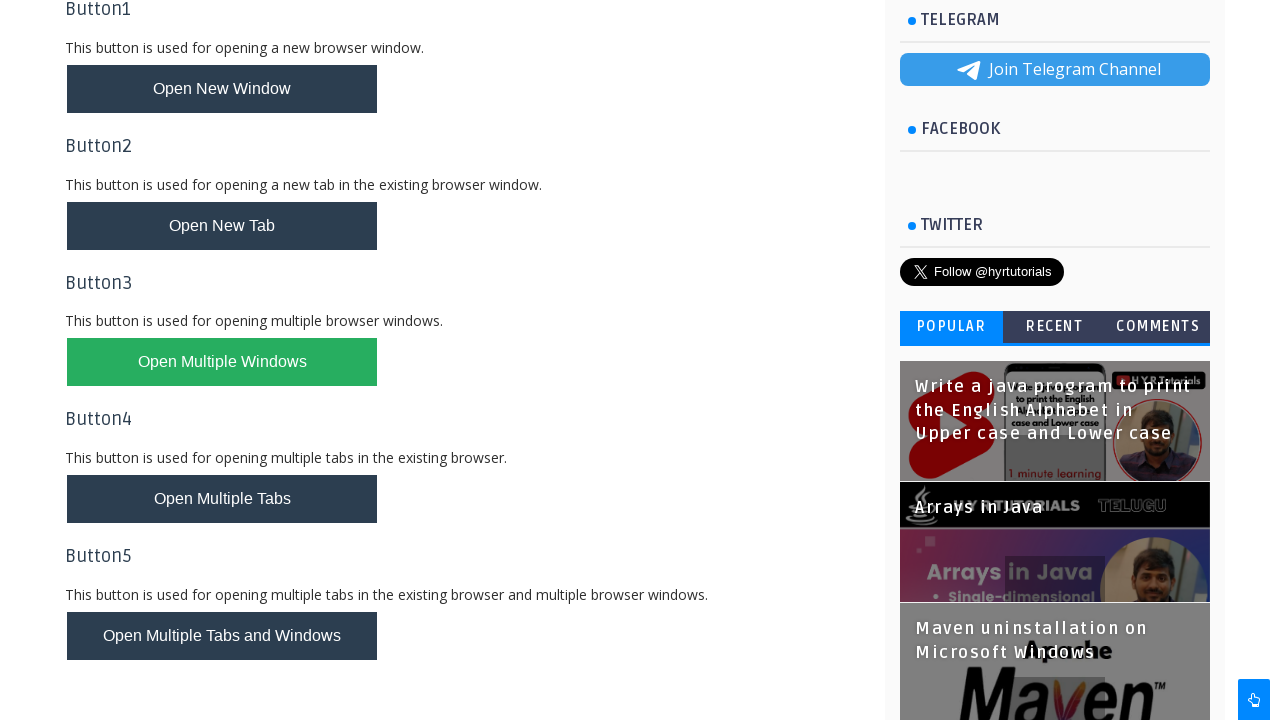

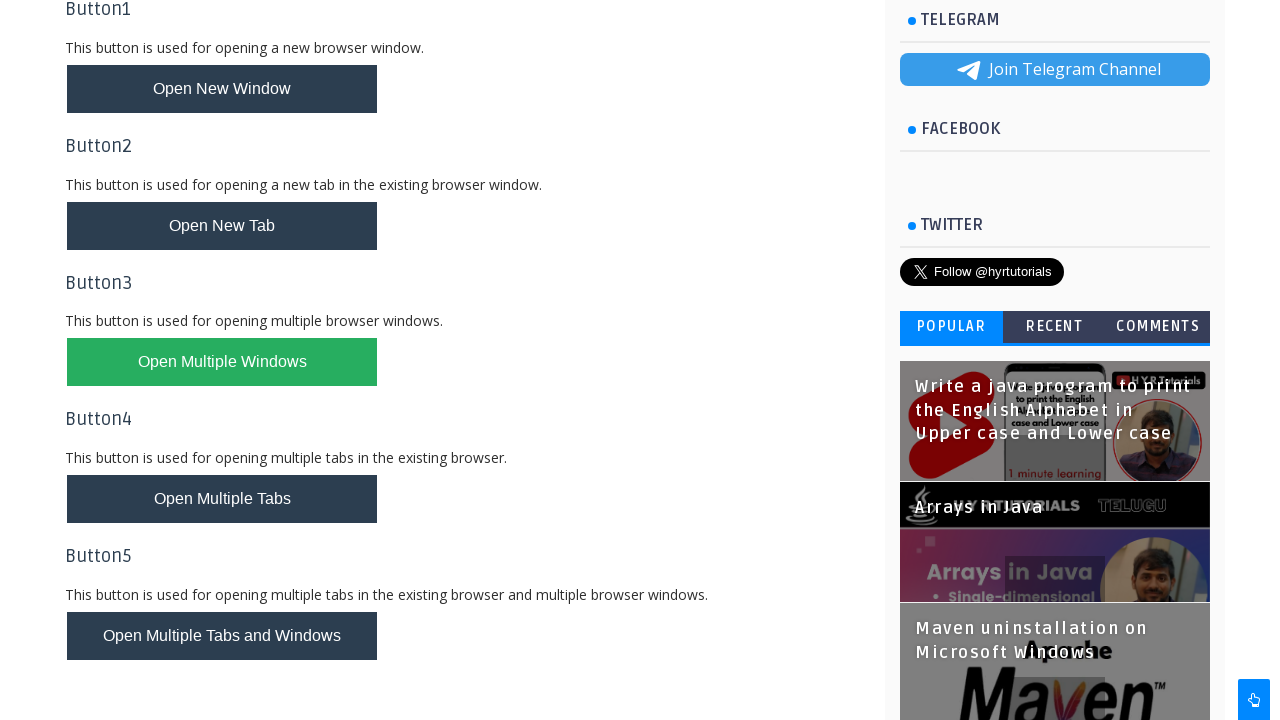